Tests marking all todo items as completed using the toggle all checkbox

Starting URL: https://demo.playwright.dev/todomvc

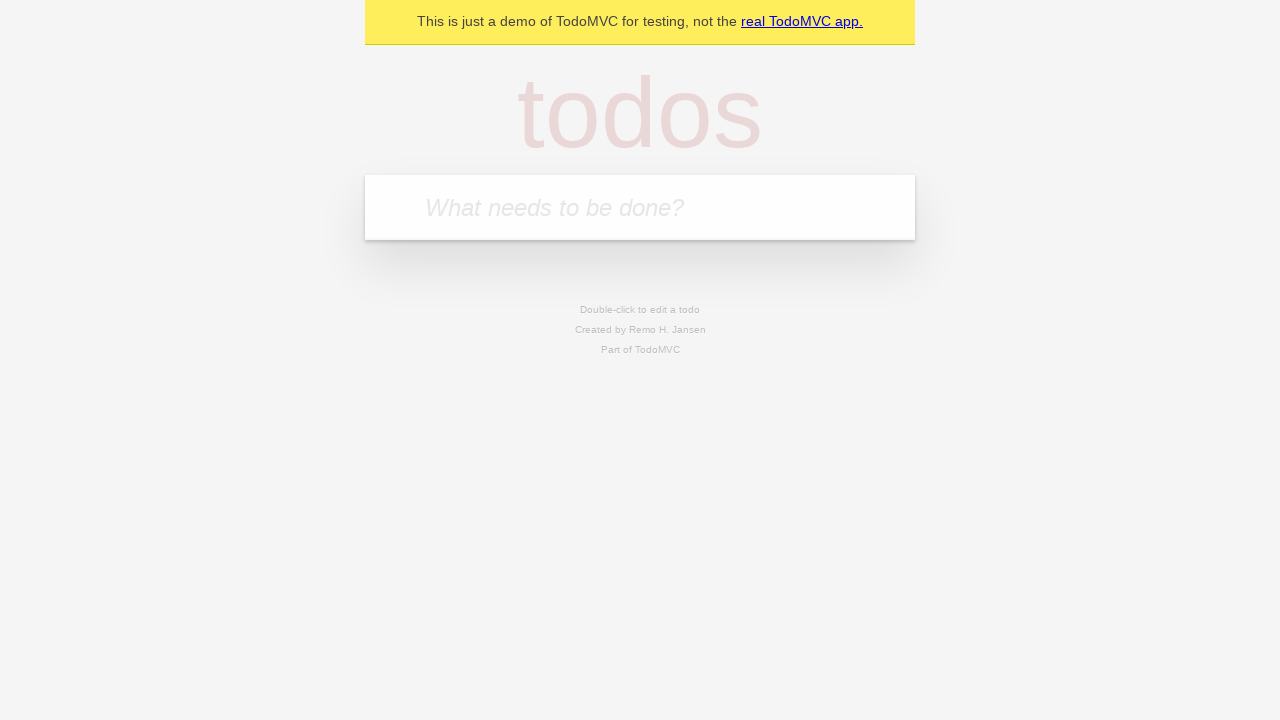

Located the todo input field
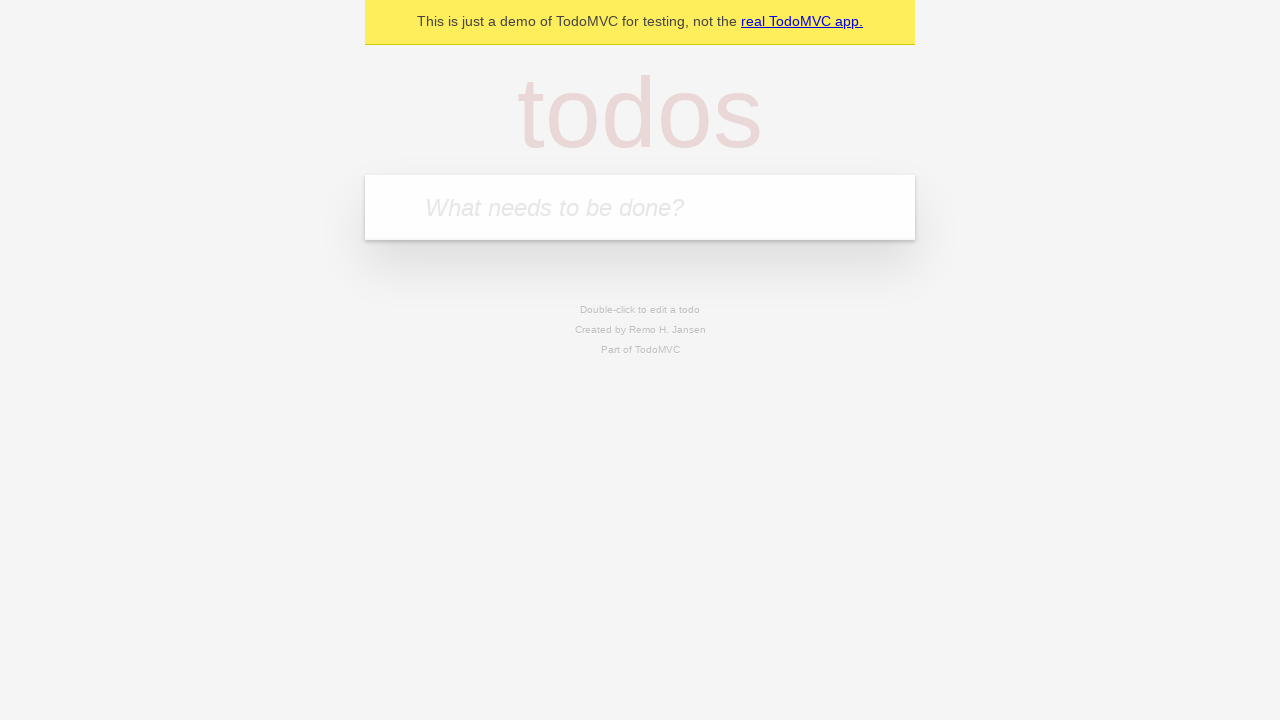

Filled todo input with 'buy some cheese' on internal:attr=[placeholder="What needs to be done?"i]
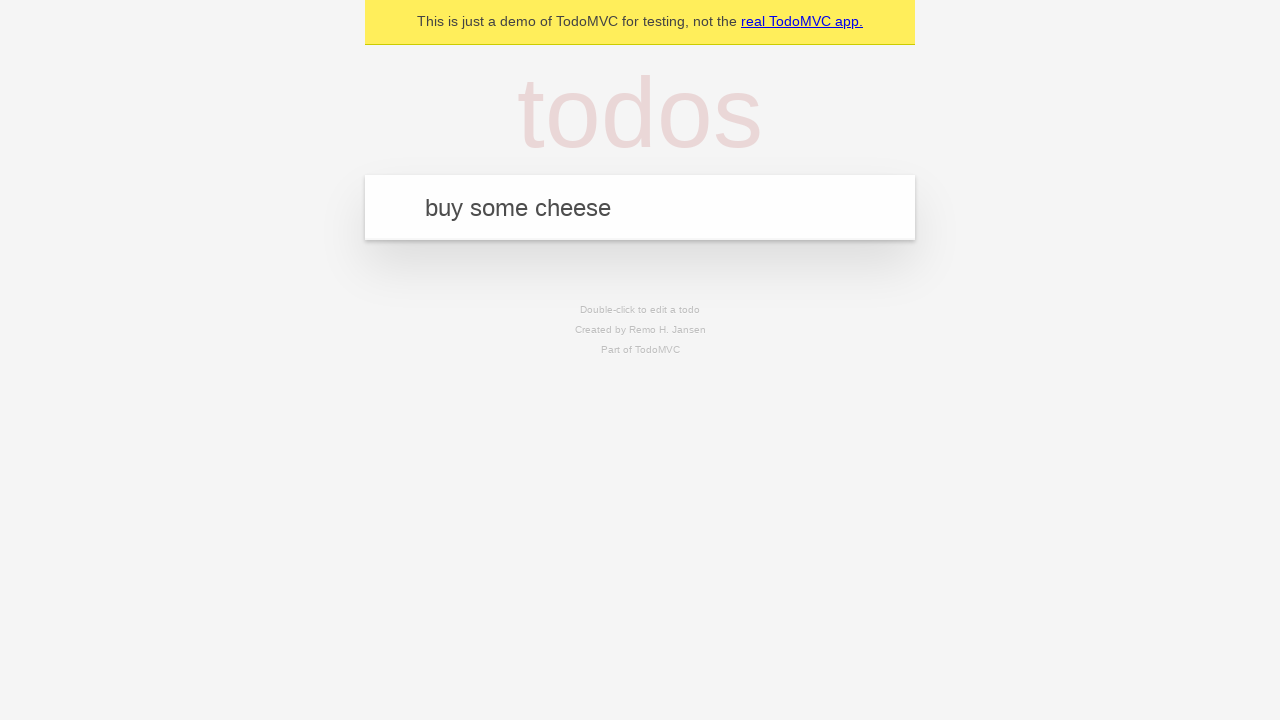

Pressed Enter to create todo 'buy some cheese' on internal:attr=[placeholder="What needs to be done?"i]
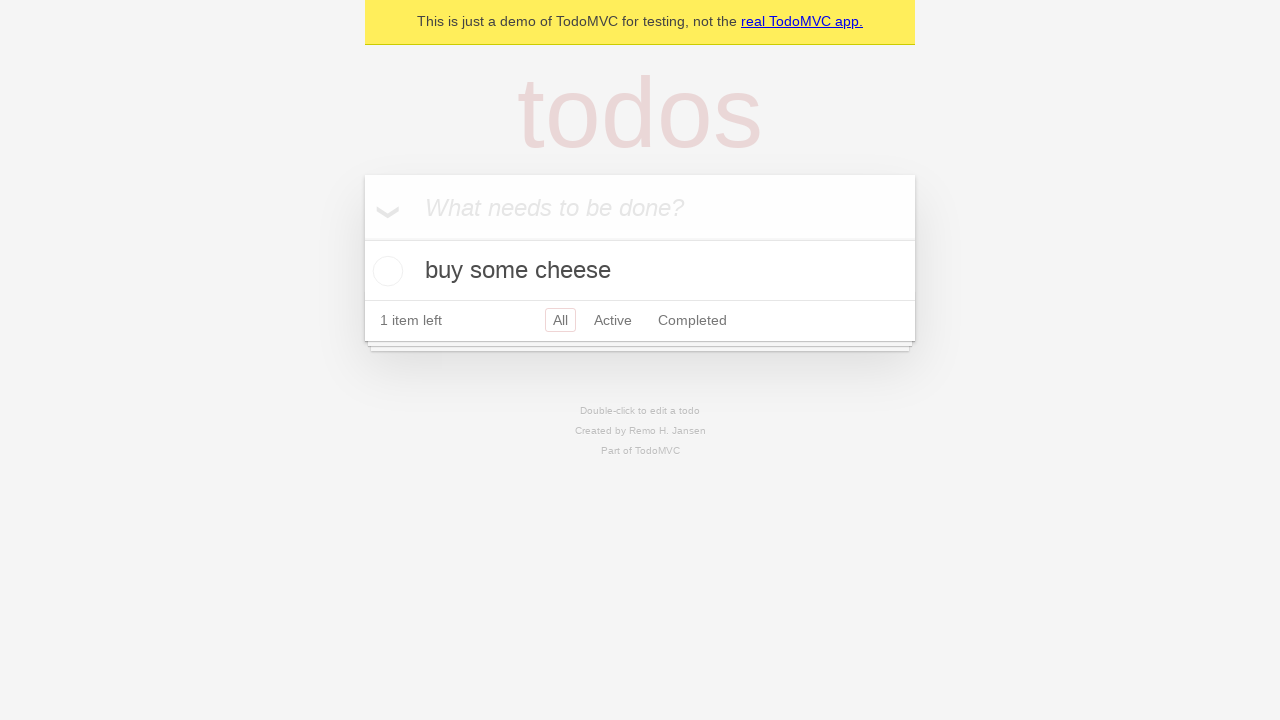

Filled todo input with 'feed the cat' on internal:attr=[placeholder="What needs to be done?"i]
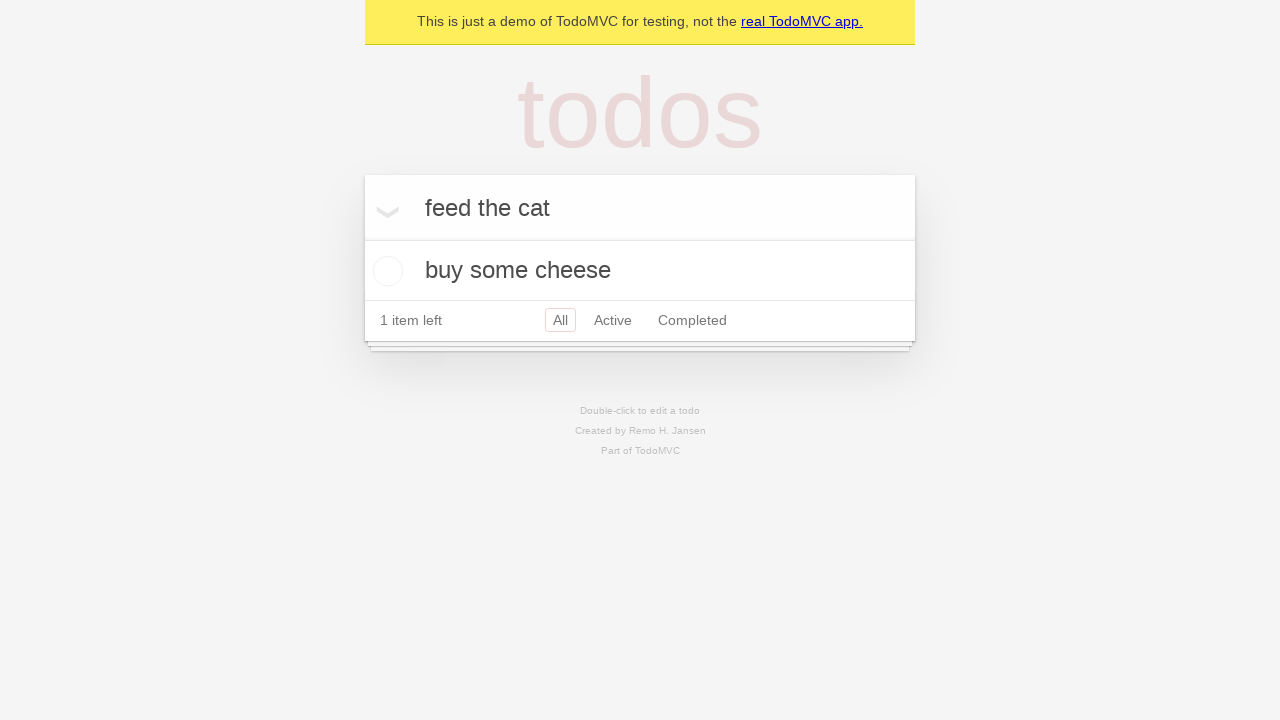

Pressed Enter to create todo 'feed the cat' on internal:attr=[placeholder="What needs to be done?"i]
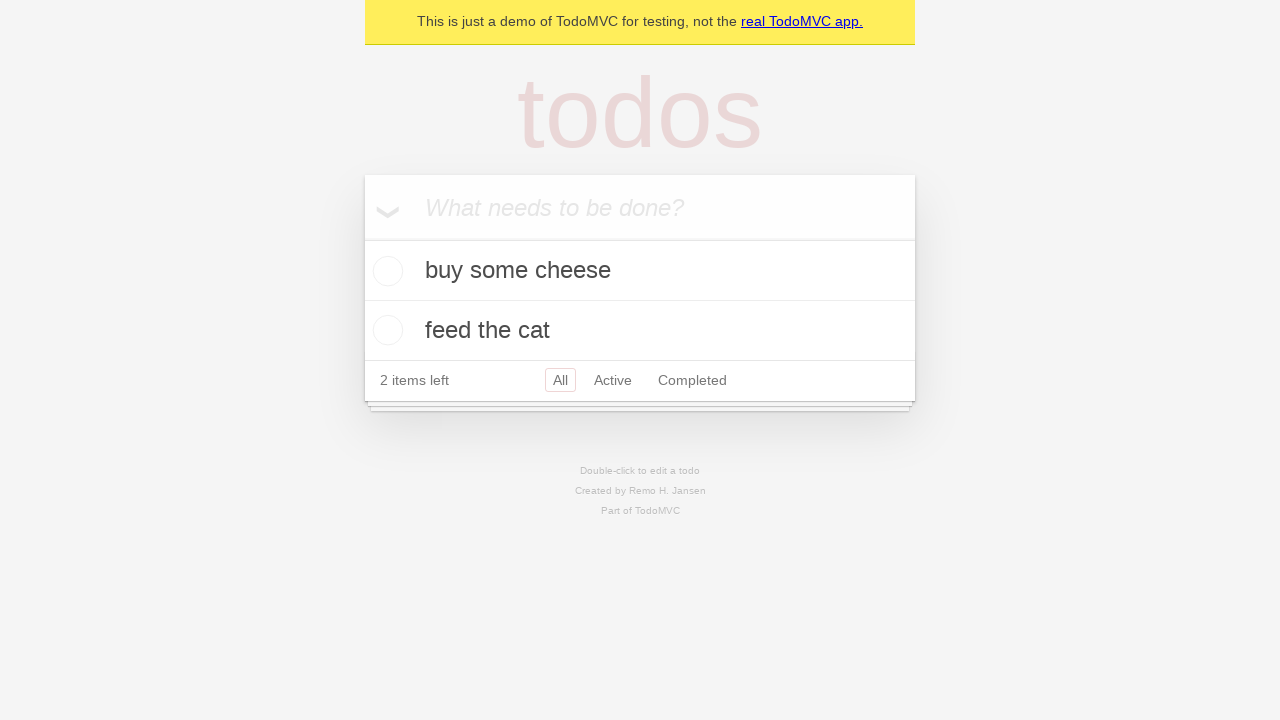

Filled todo input with 'book a doctors appointment' on internal:attr=[placeholder="What needs to be done?"i]
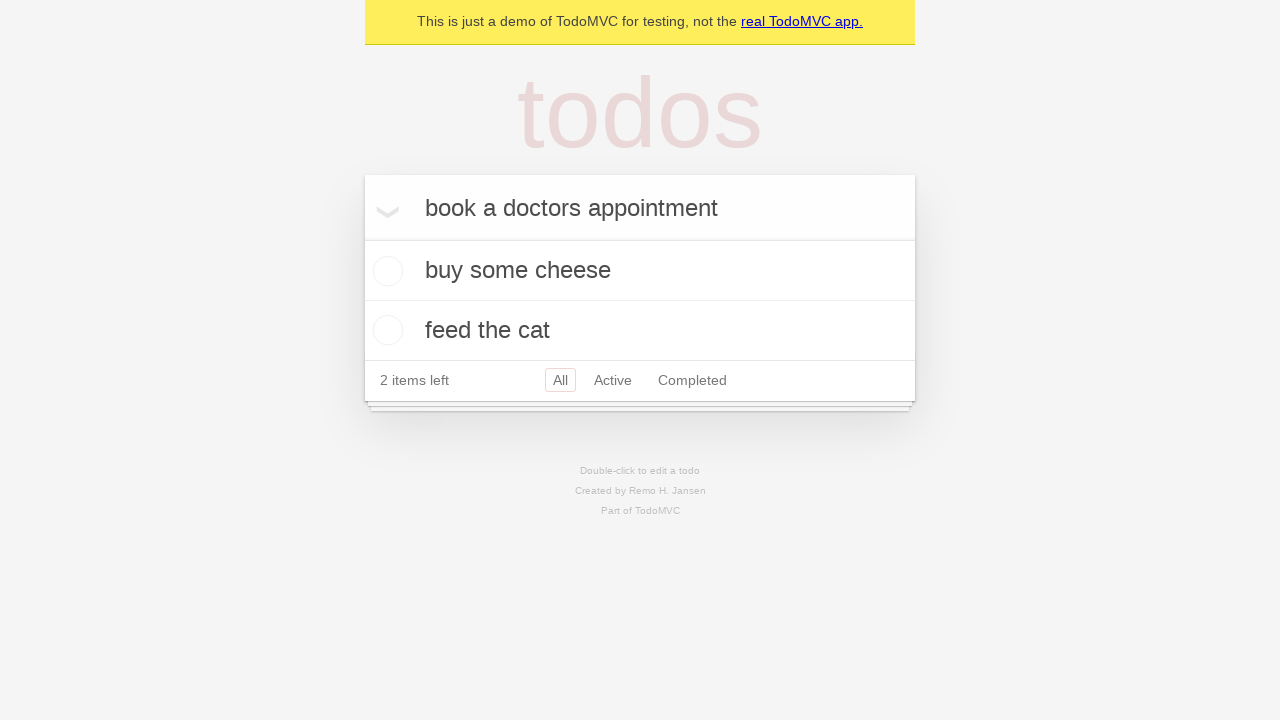

Pressed Enter to create todo 'book a doctors appointment' on internal:attr=[placeholder="What needs to be done?"i]
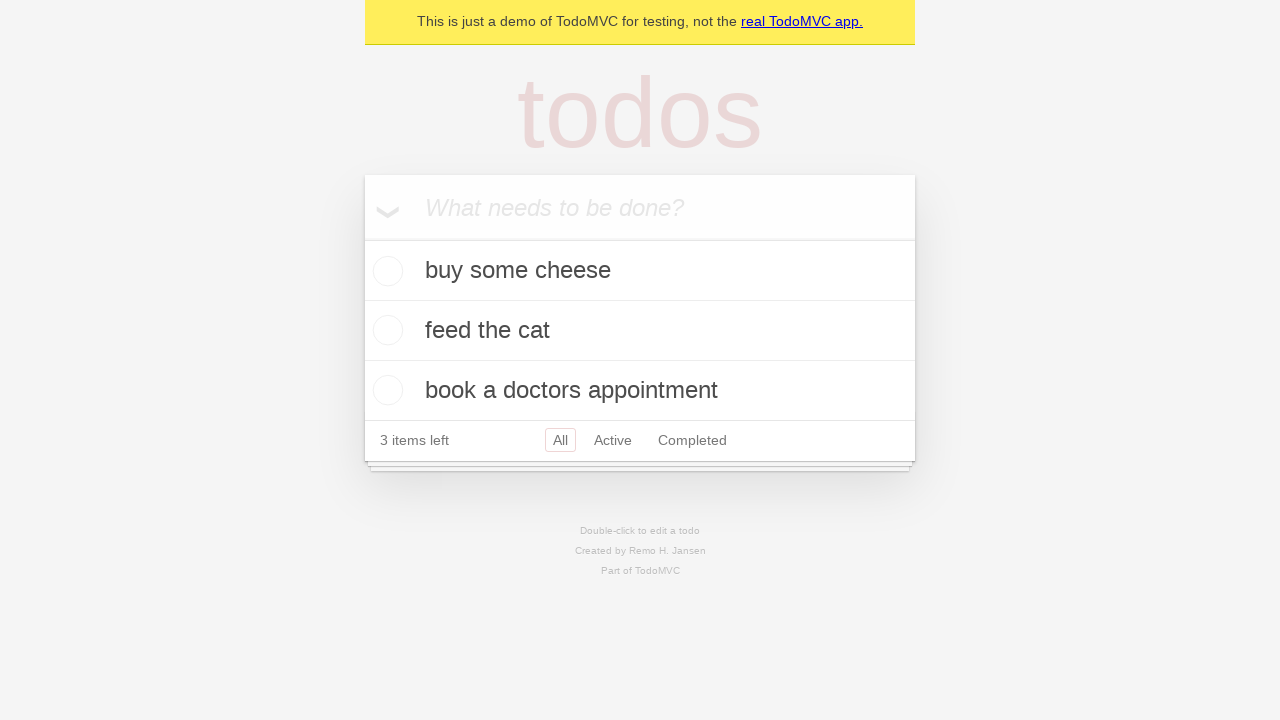

Clicked toggle all checkbox to mark all items as completed at (362, 238) on internal:label="Mark all as complete"i
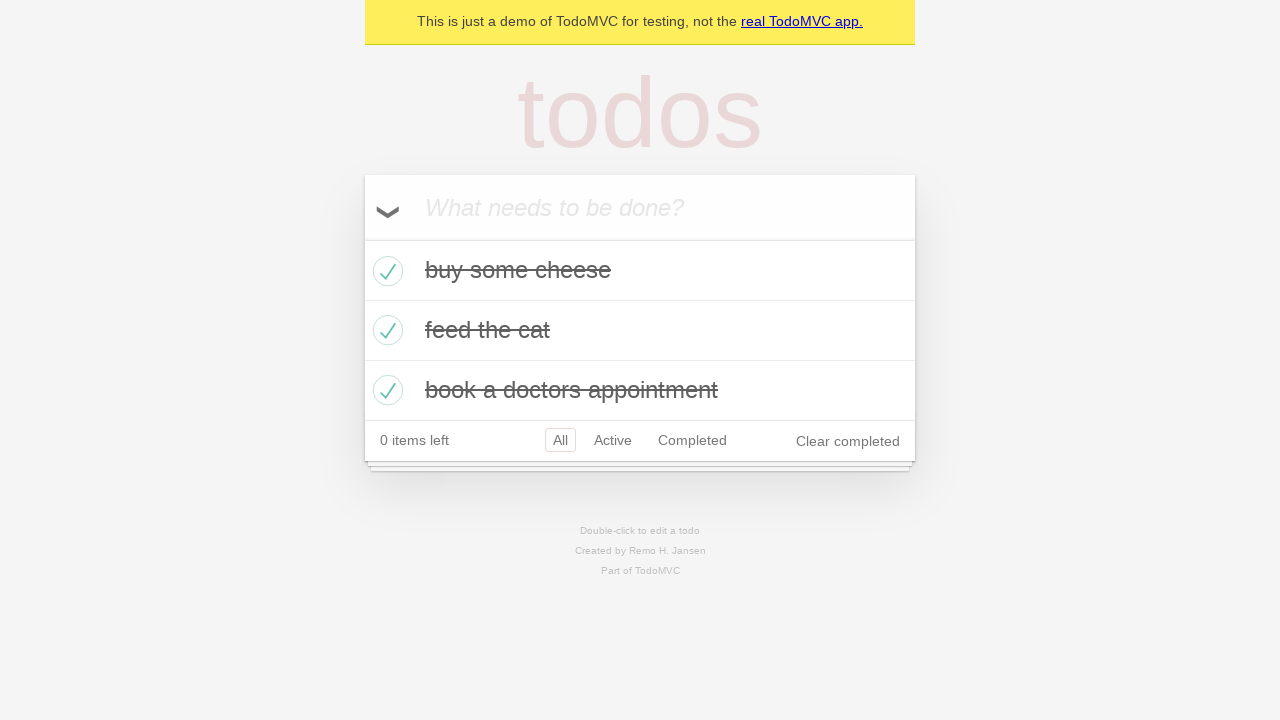

Verified all todo items are marked as completed
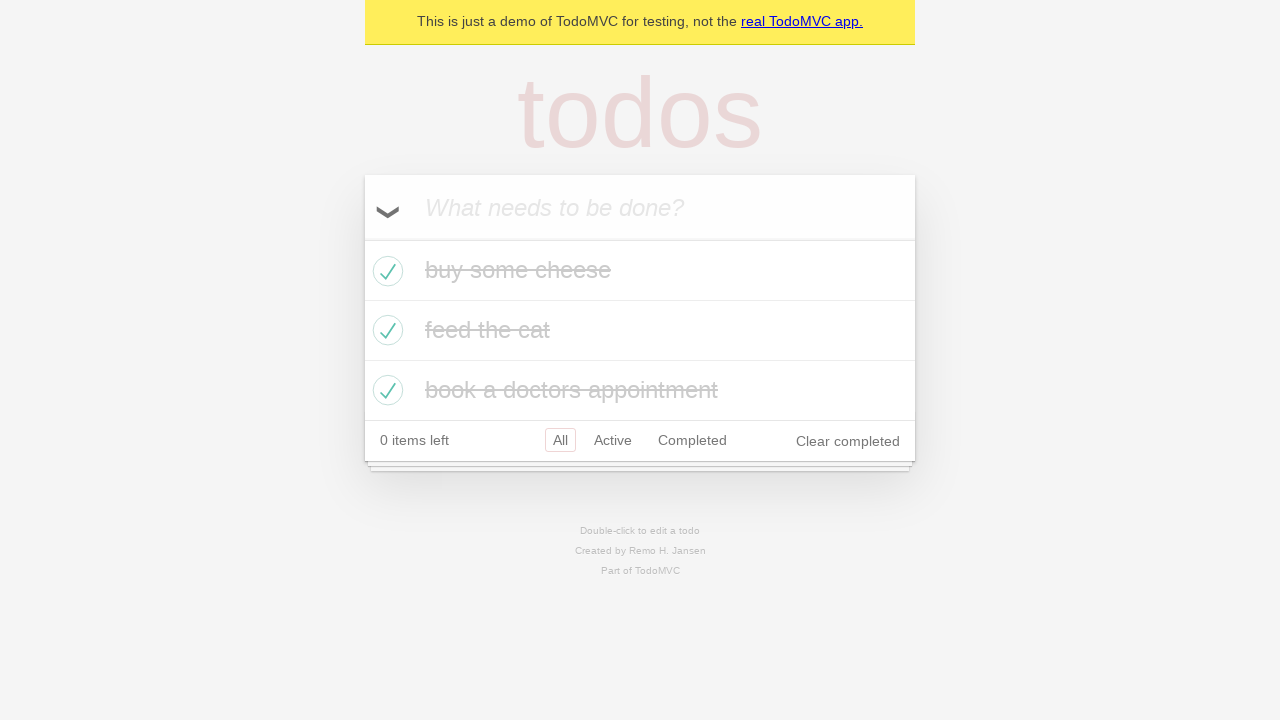

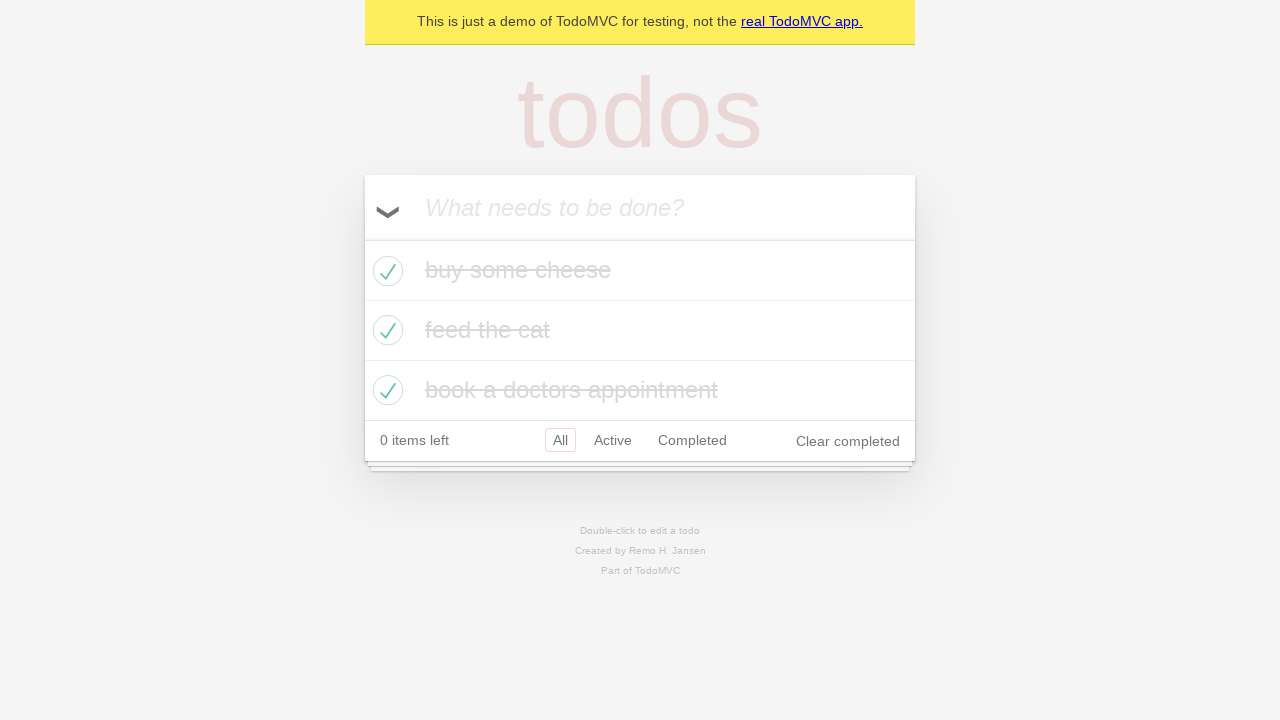